Tests simple alert by clicking the alert button, handling the alert, and accepting it.

Starting URL: https://demoqa.com/alerts

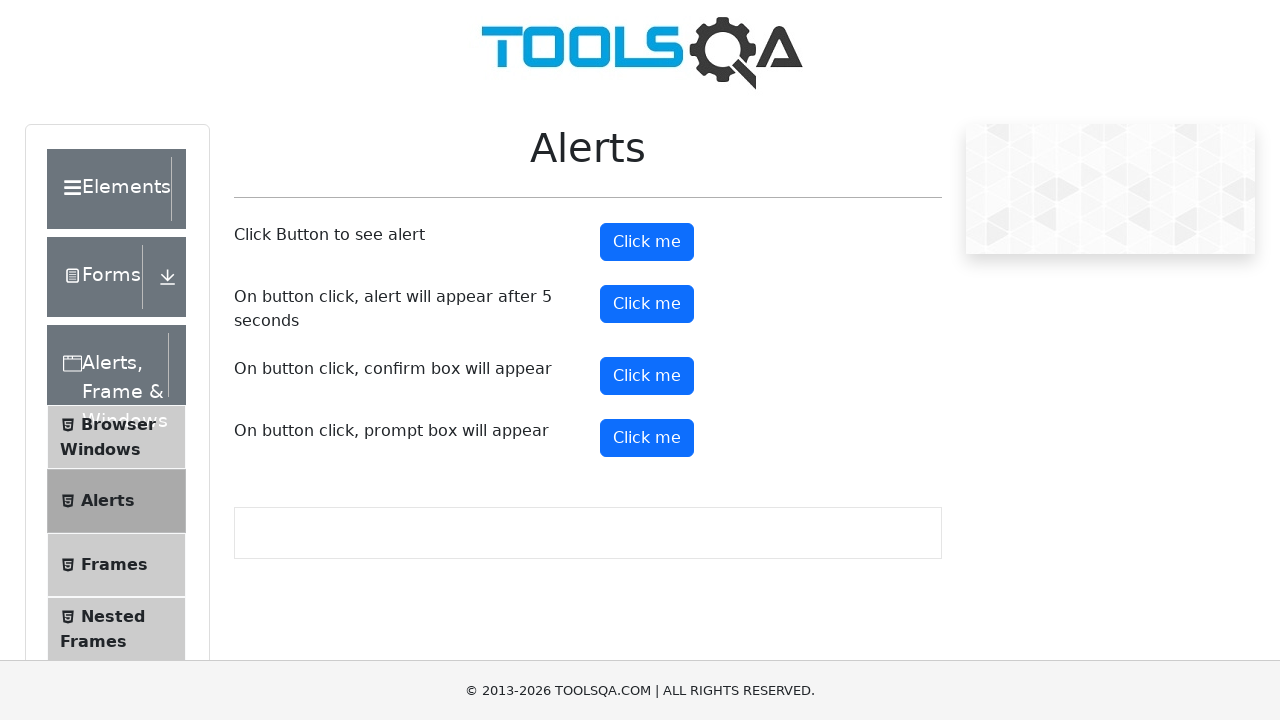

Set up dialog handler to accept alerts
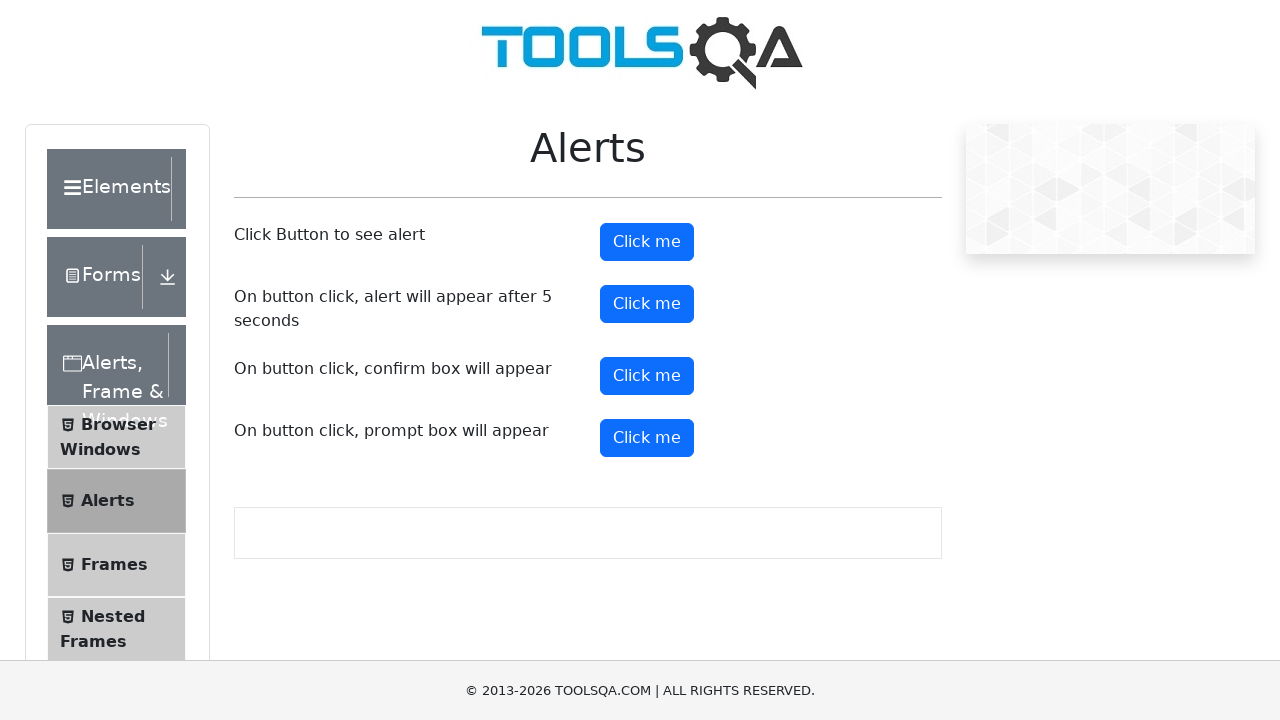

Clicked the alert button at (647, 242) on #alertButton
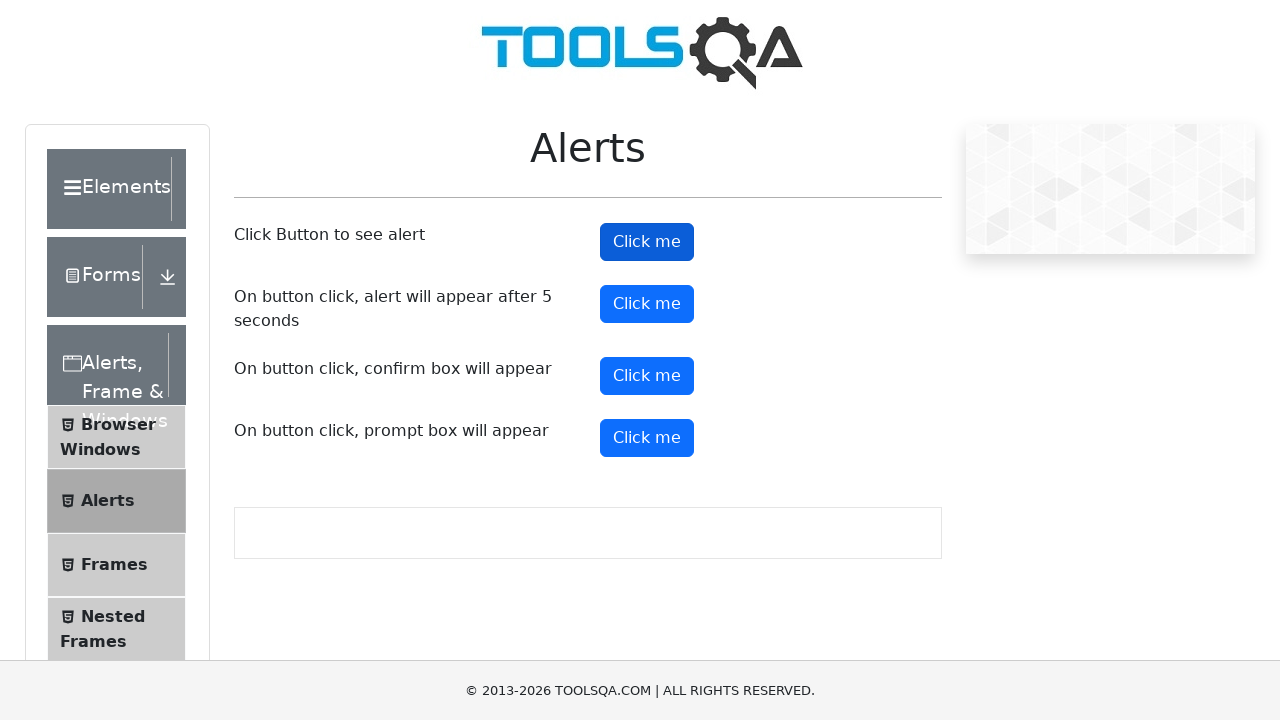

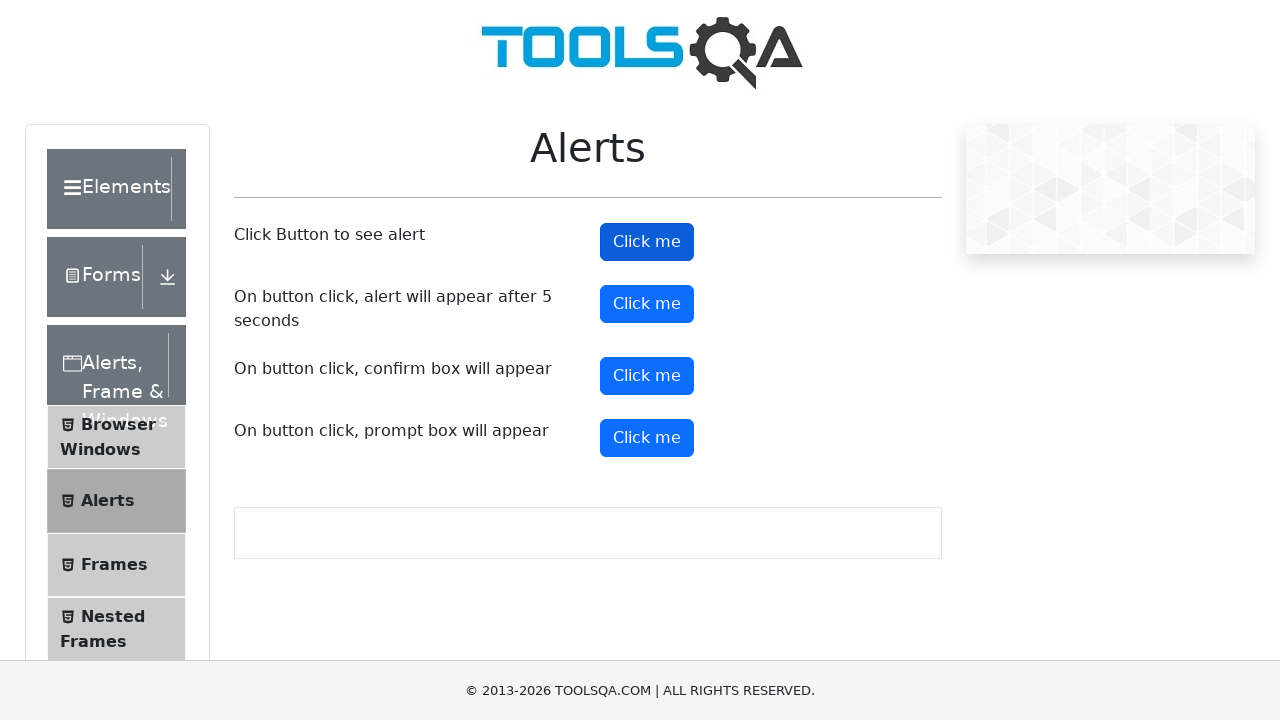